Tests the Features section navigation by clicking the Features link and verifying the section header displays correctly.

Starting URL: https://business.comcast.com/learn/internet/sd-wan-small-business/?disablescripts=true

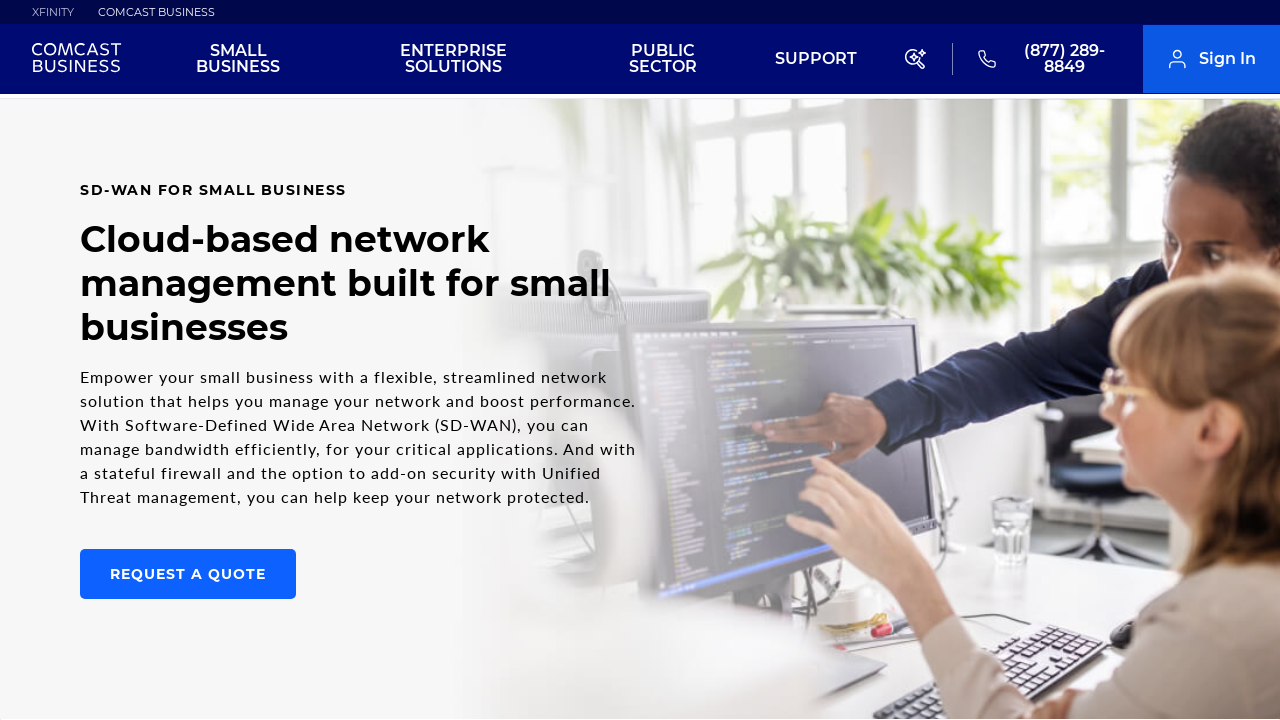

Clicked Features navigation link at (116, 361) on xpath=//*[@id="main"]/section/div[2]/div/ul/li[1]/a
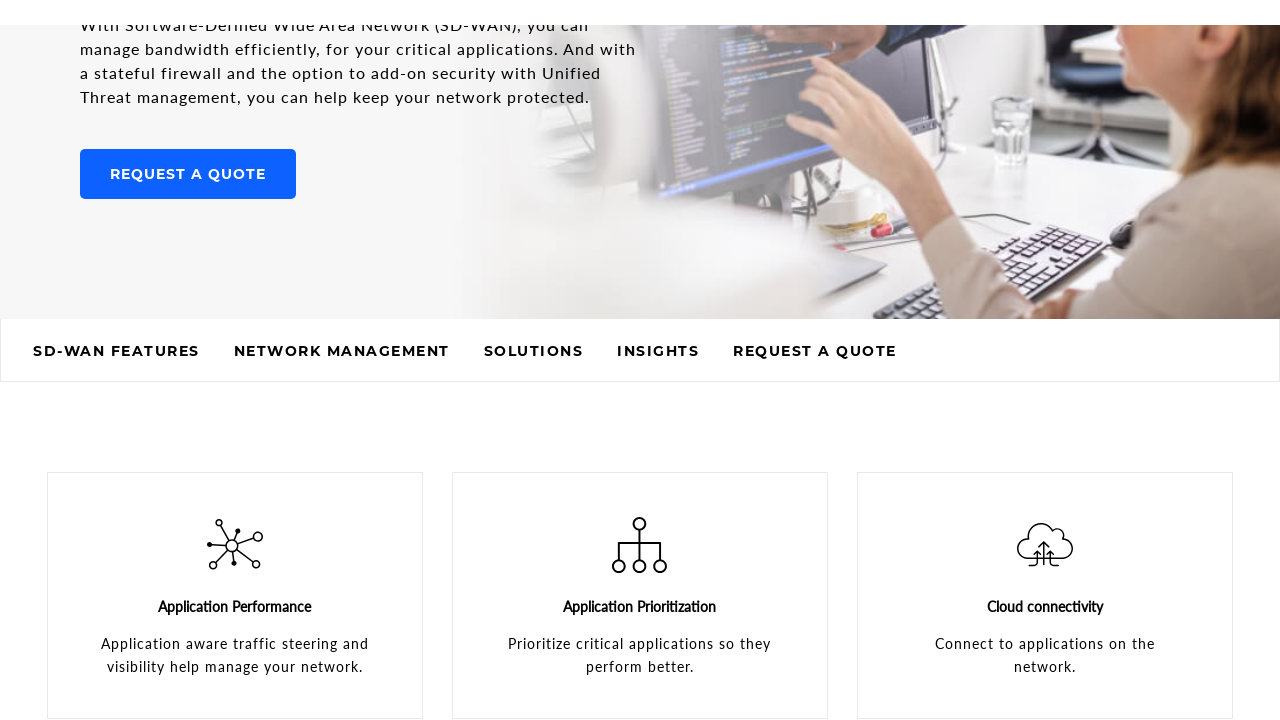

Waited 2 seconds for Features section to load
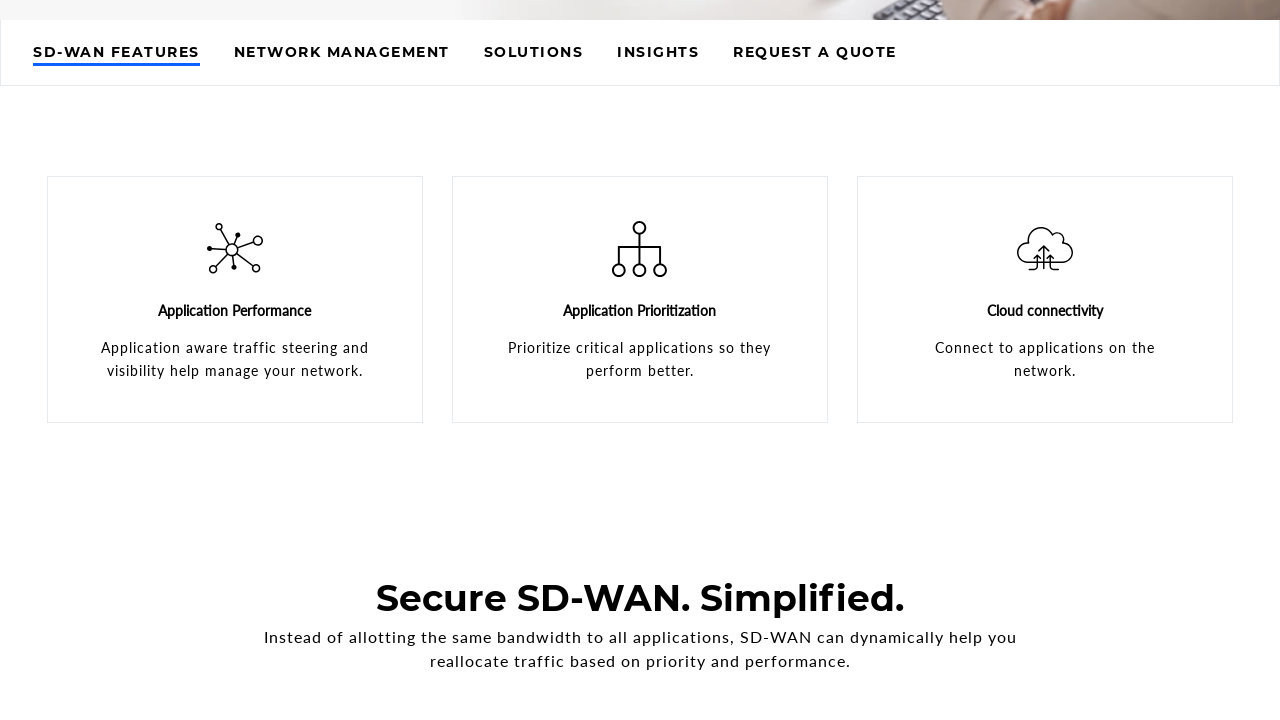

Located Features section header element
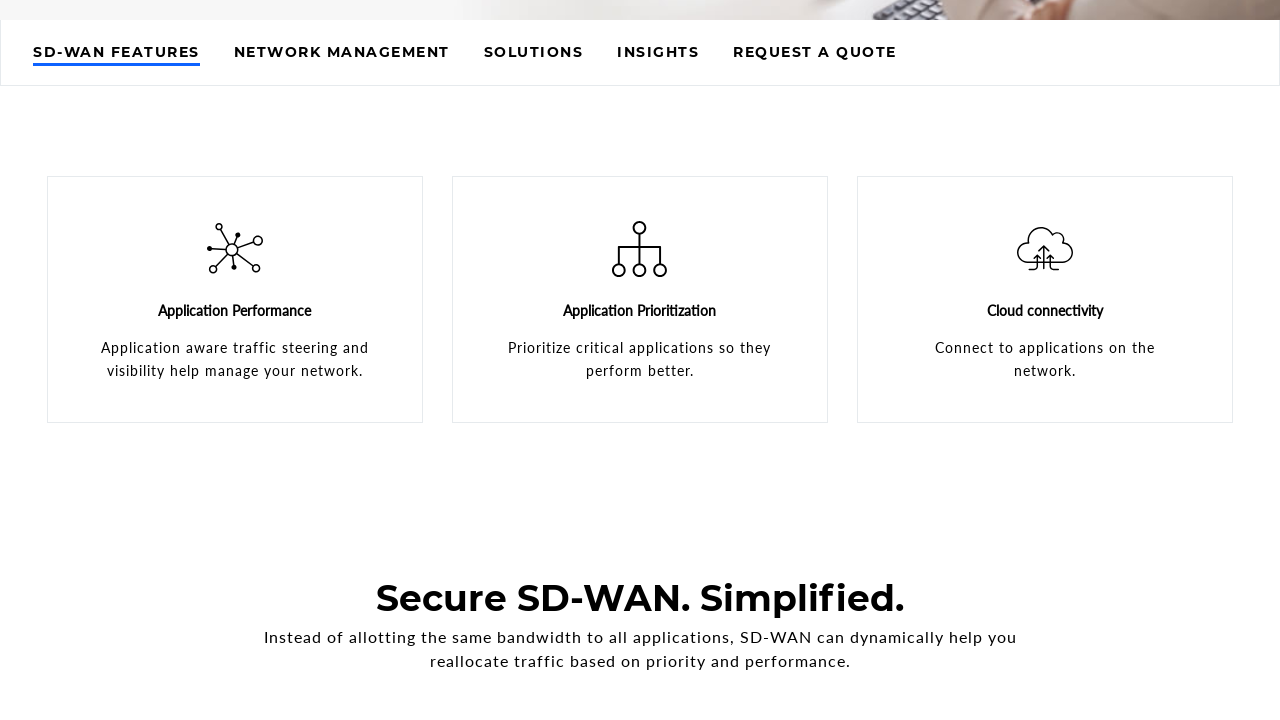

Retrieved text content from Features section header
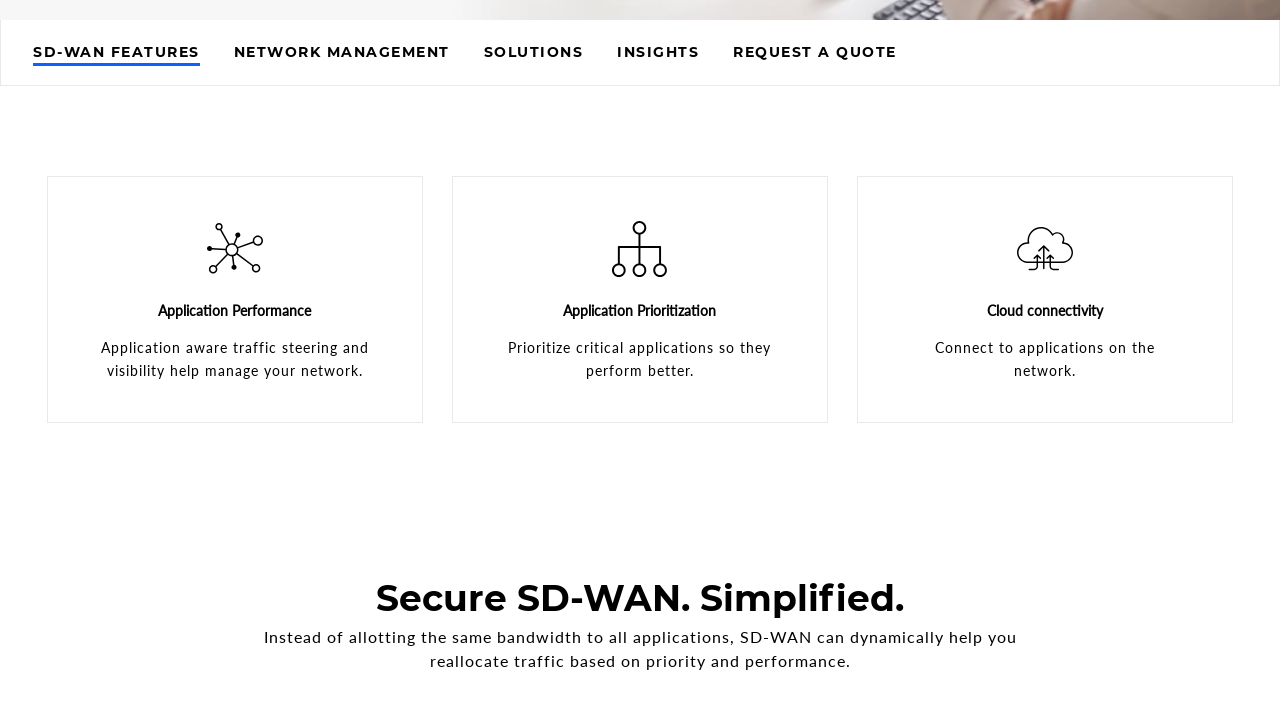

Verified Features section header displays 'Secure SD-WAN. Simplified.'
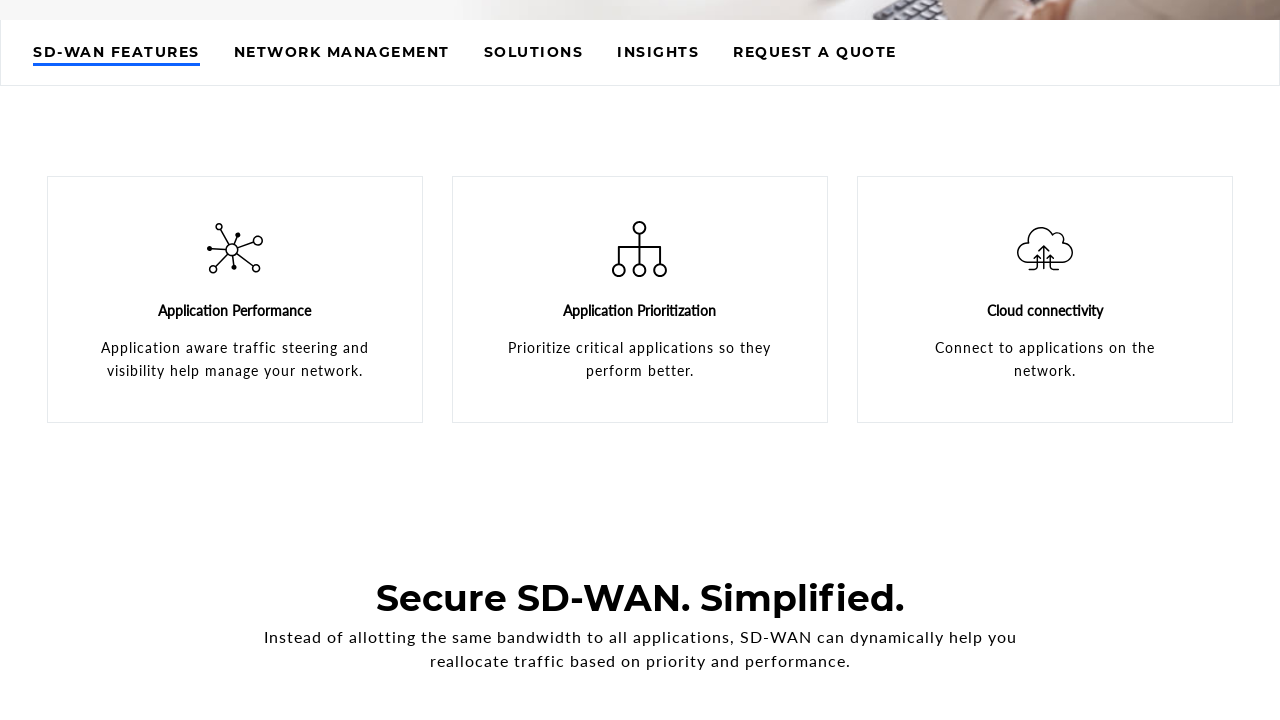

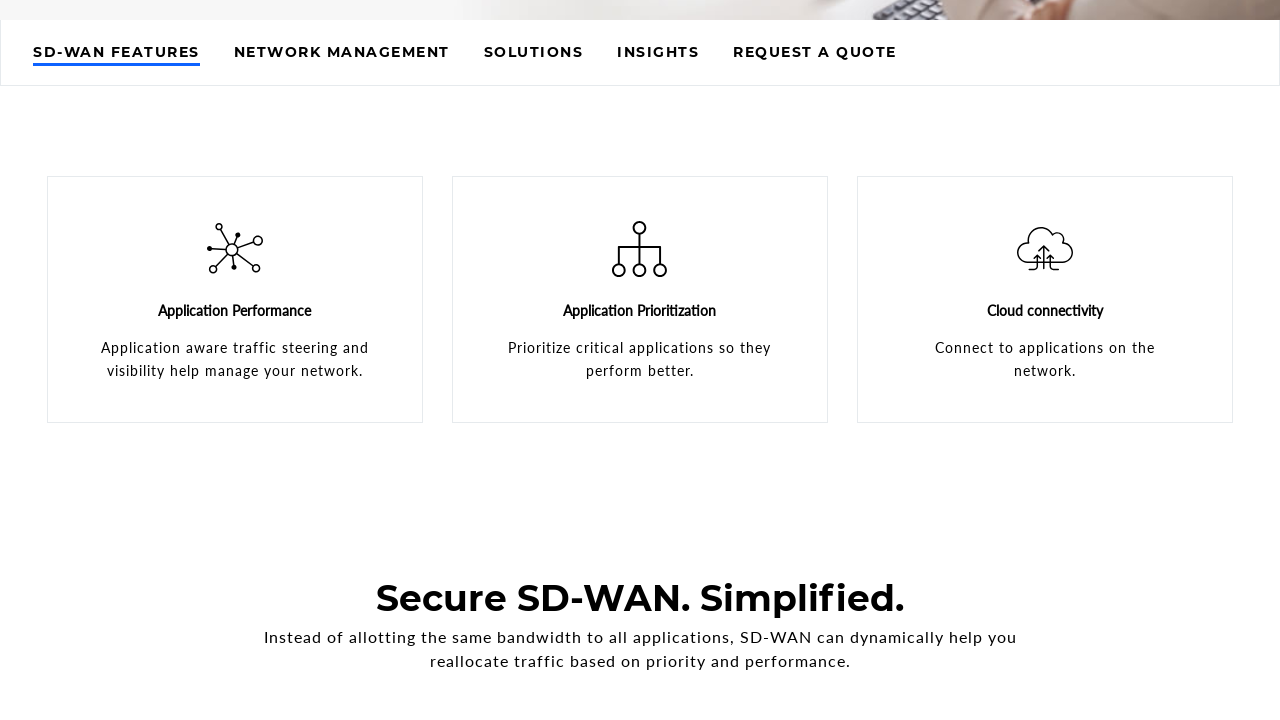